Verifies the email link under Location section and clicks the careers page link under Employment section to verify navigation to the careers page.

Starting URL: https://www.andreandson.com/

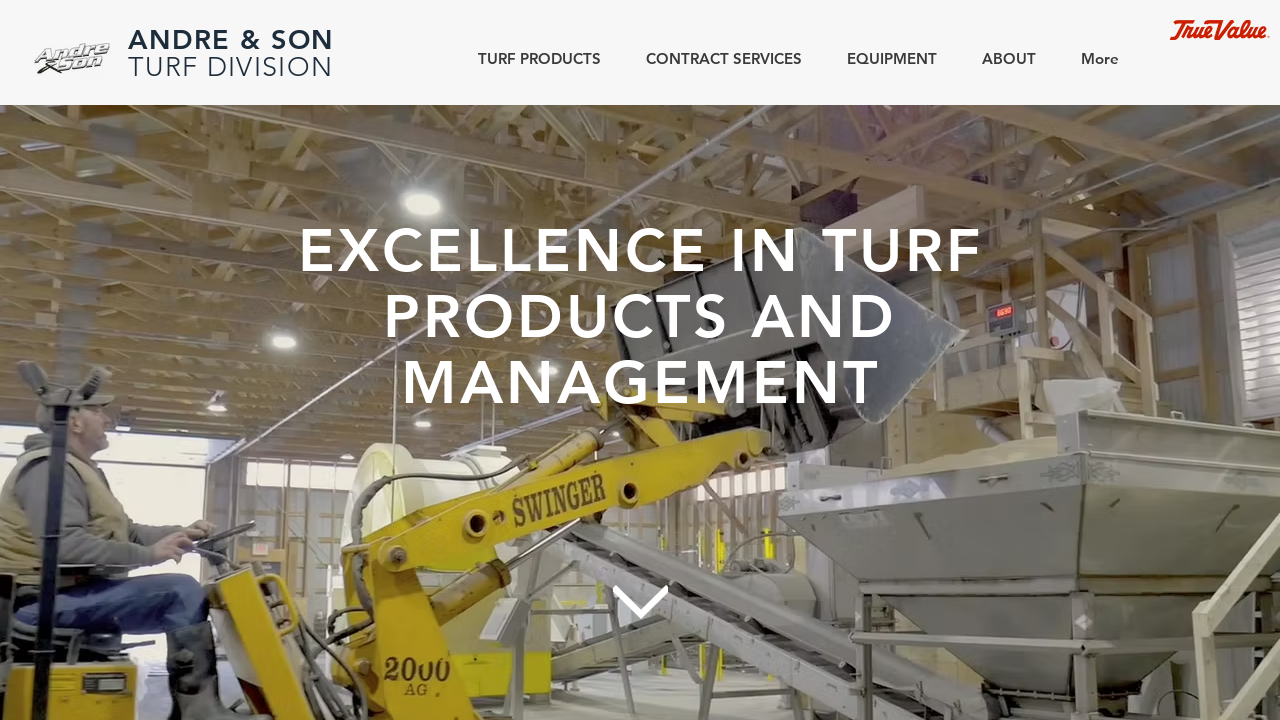

Scrolled to Location heading
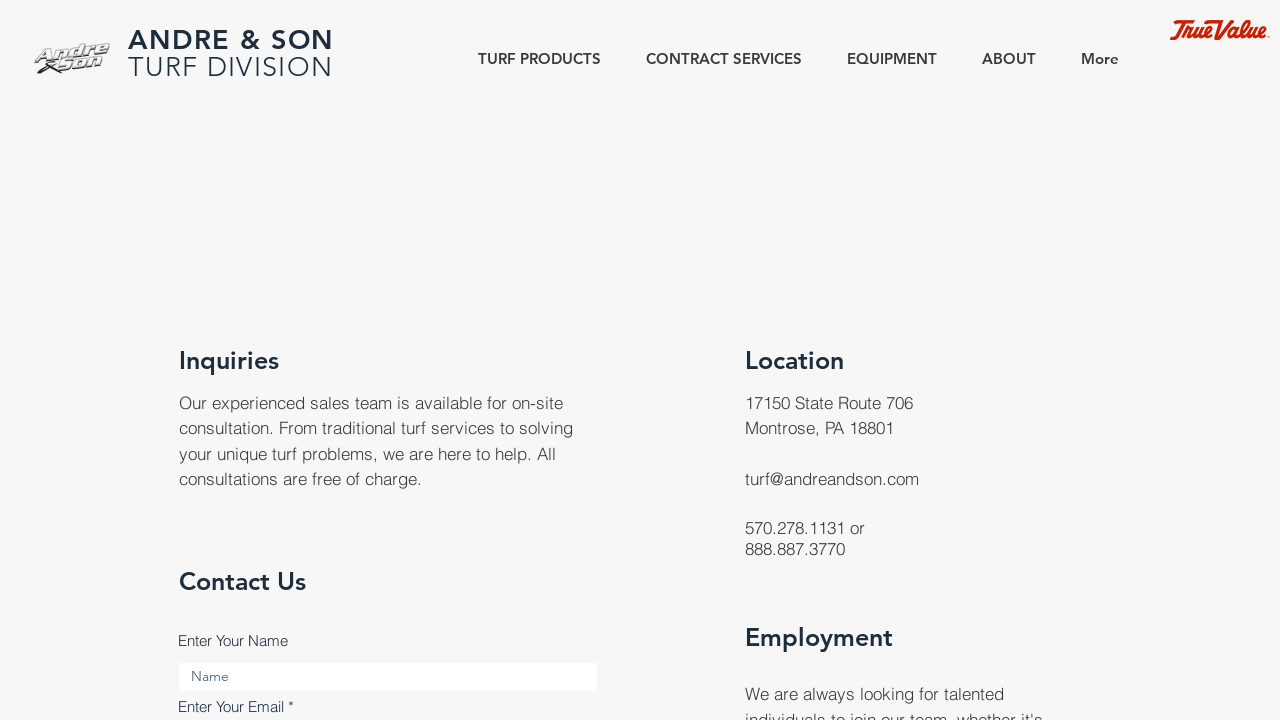

Location heading is visible
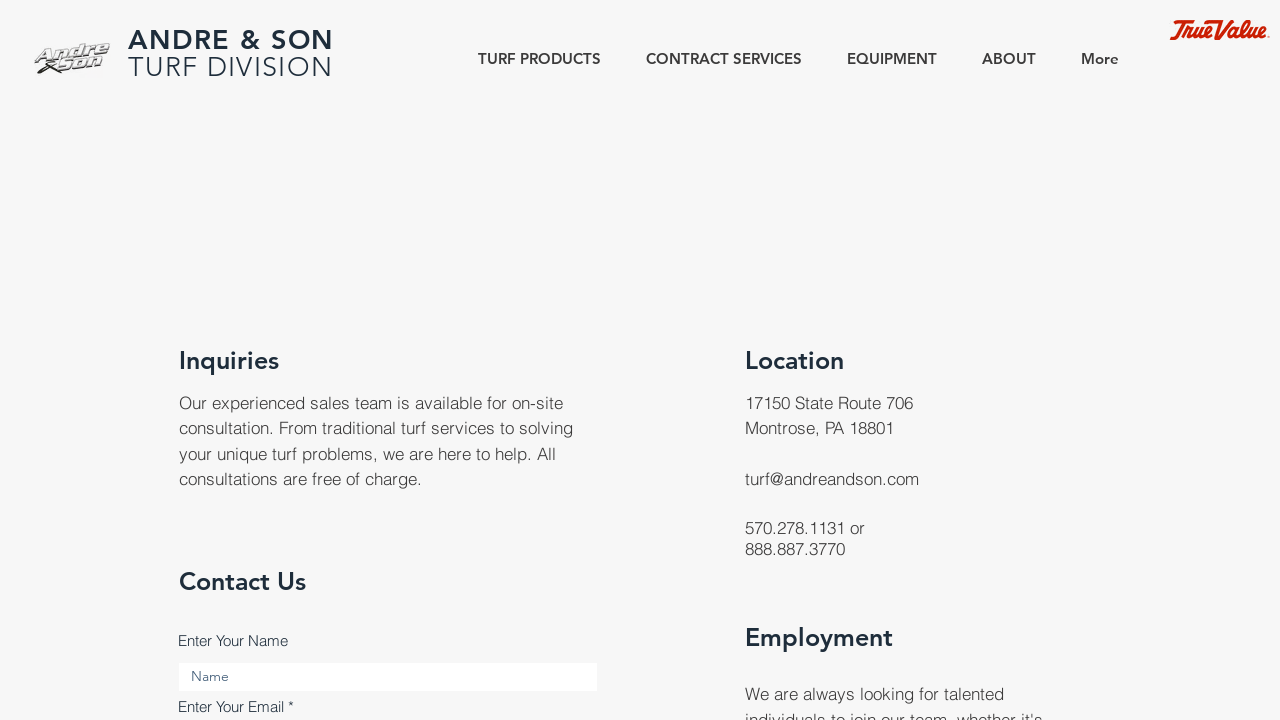

Email link 'turf@andreandson.com' is visible under Location section
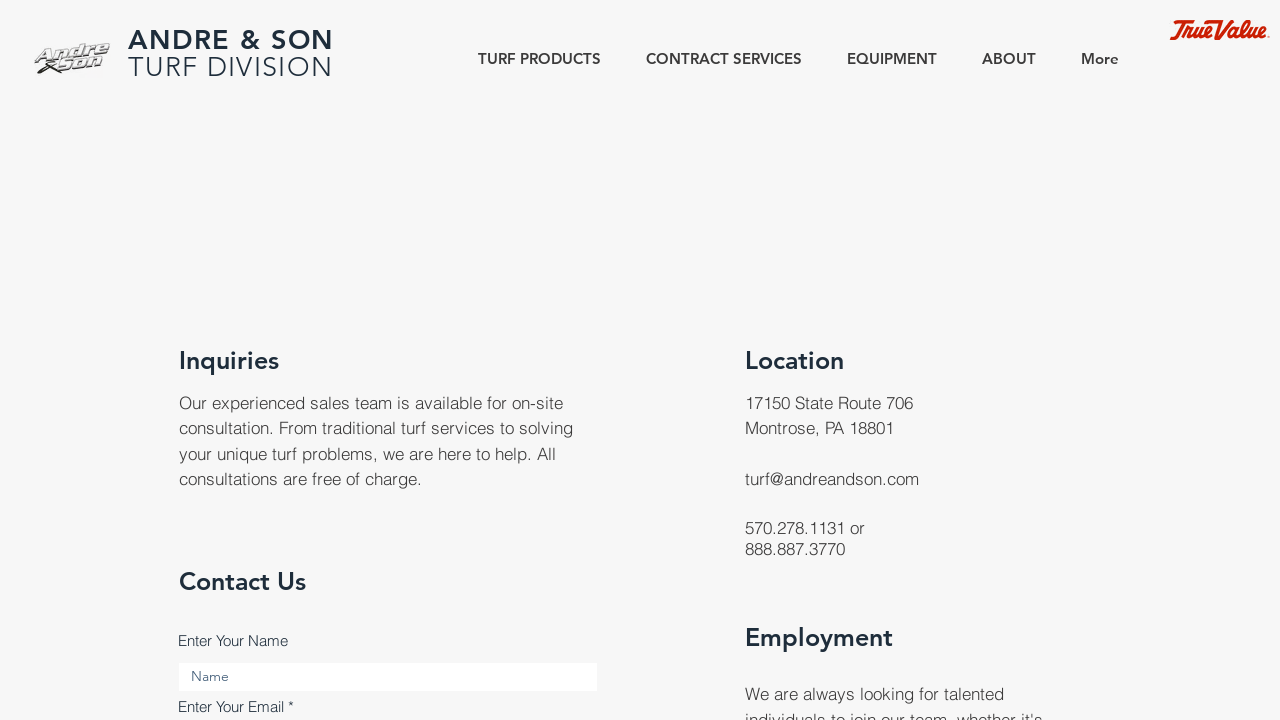

Scrolled to Employment heading
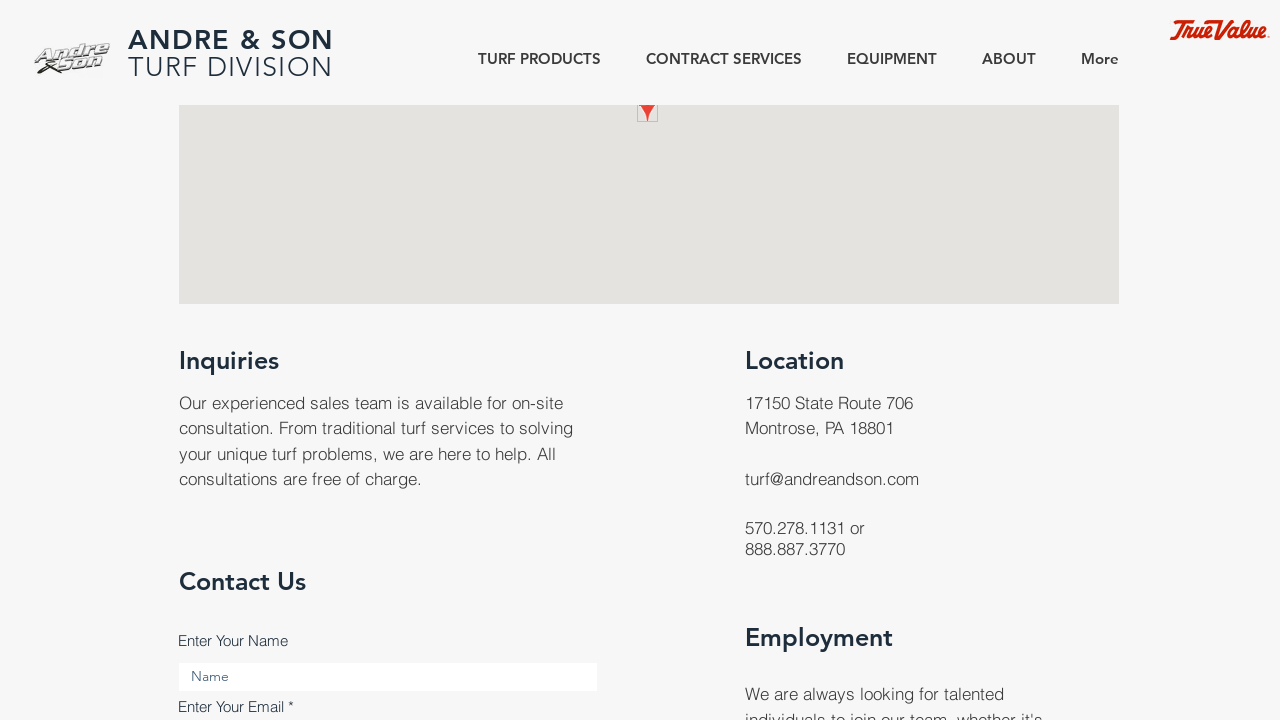

Employment heading is visible
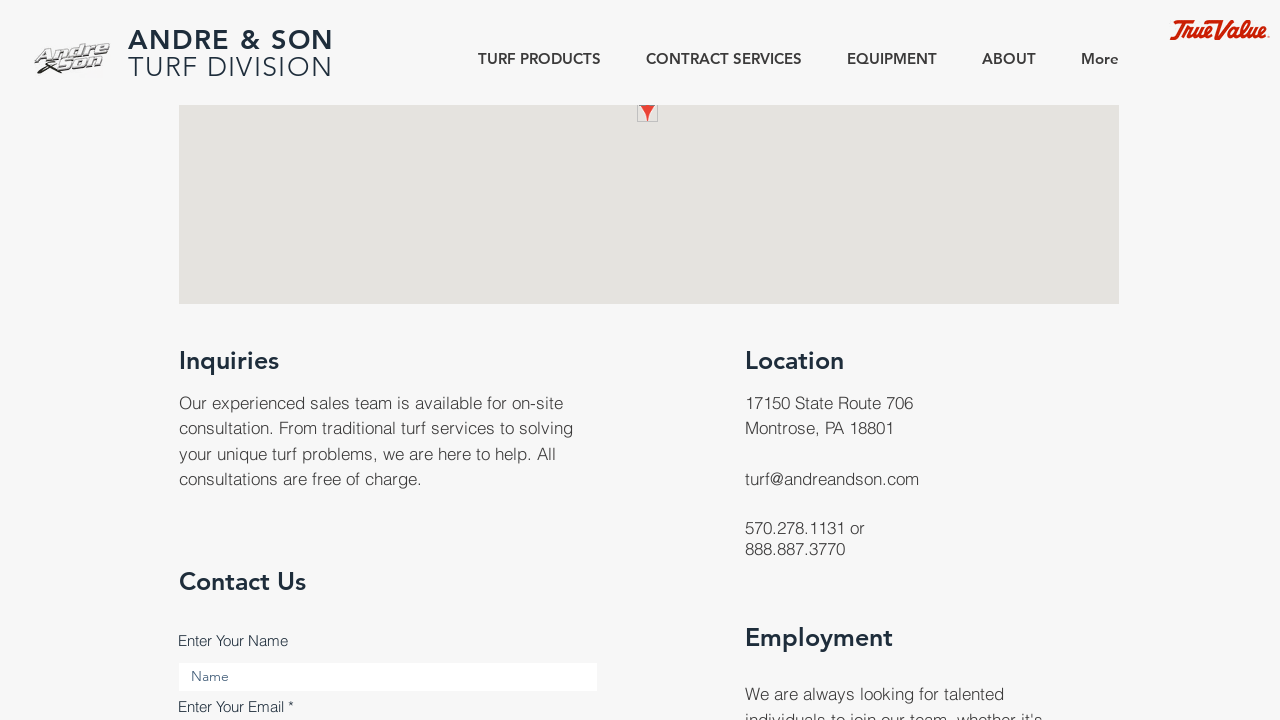

Careers page link is visible under Employment section
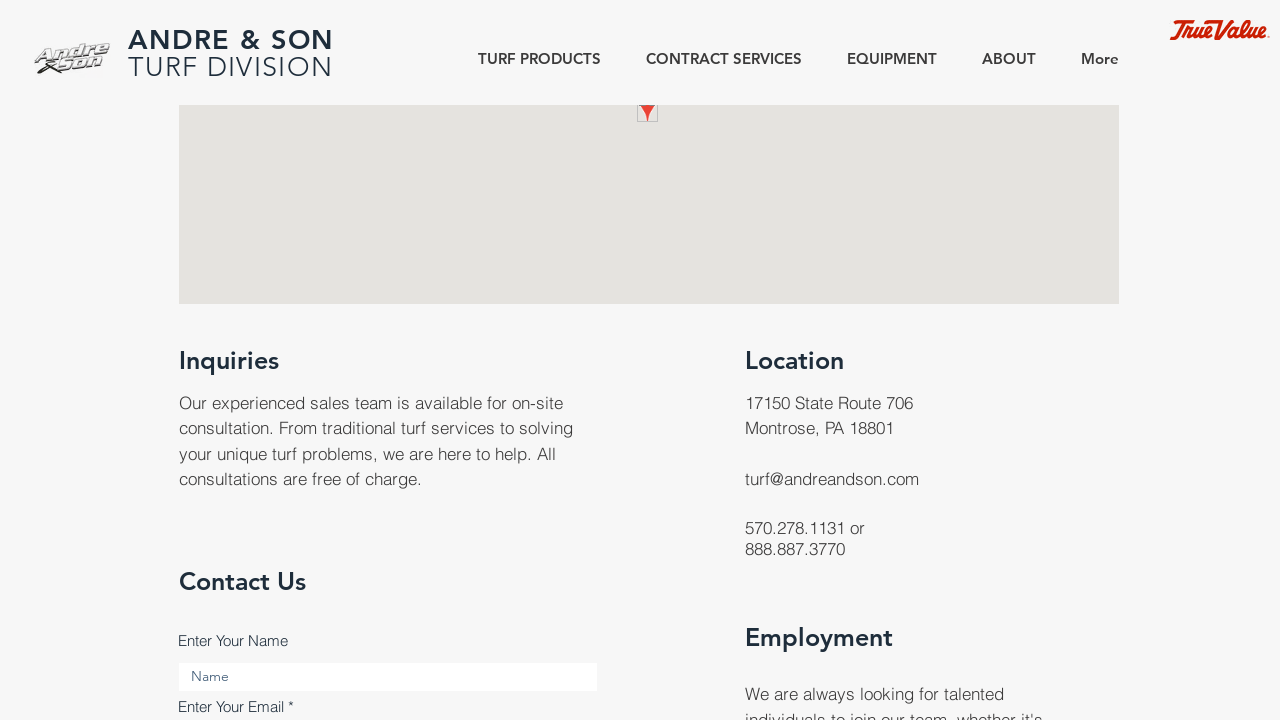

Clicked the careers page link at (915, 360) on internal:role=link[name="careers page"i]
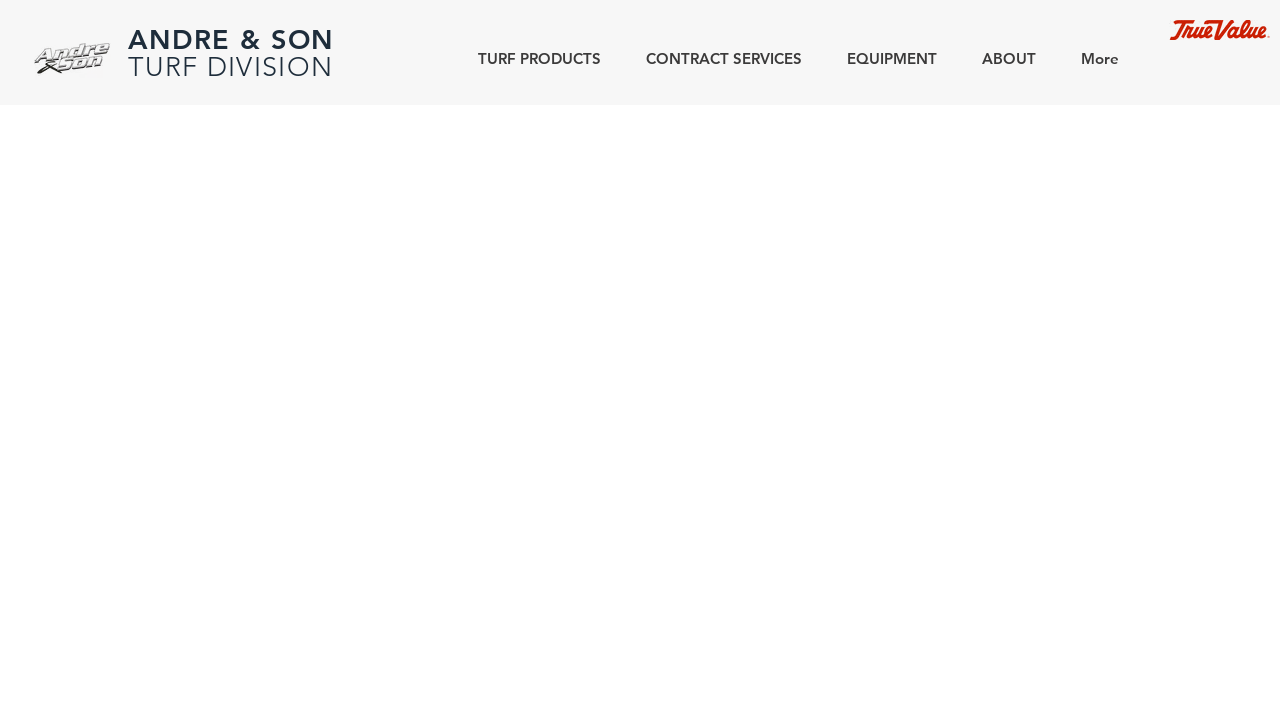

Navigation to careers page completed (DOM content loaded)
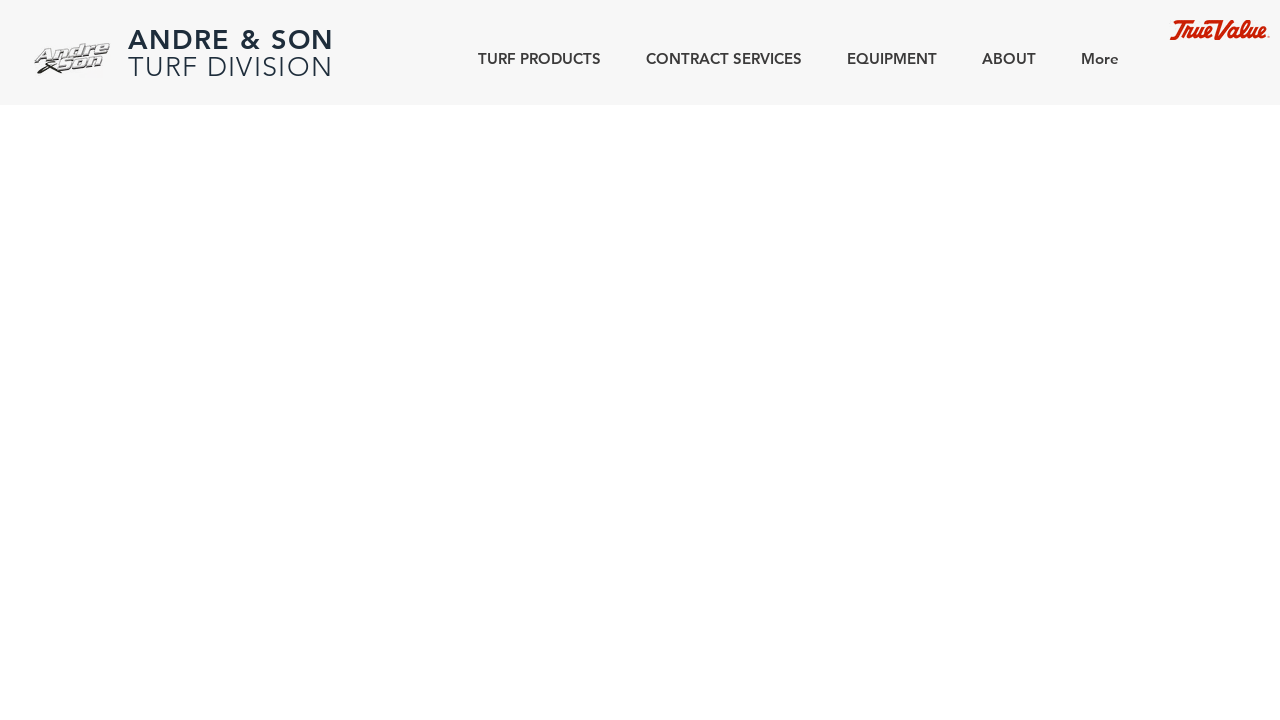

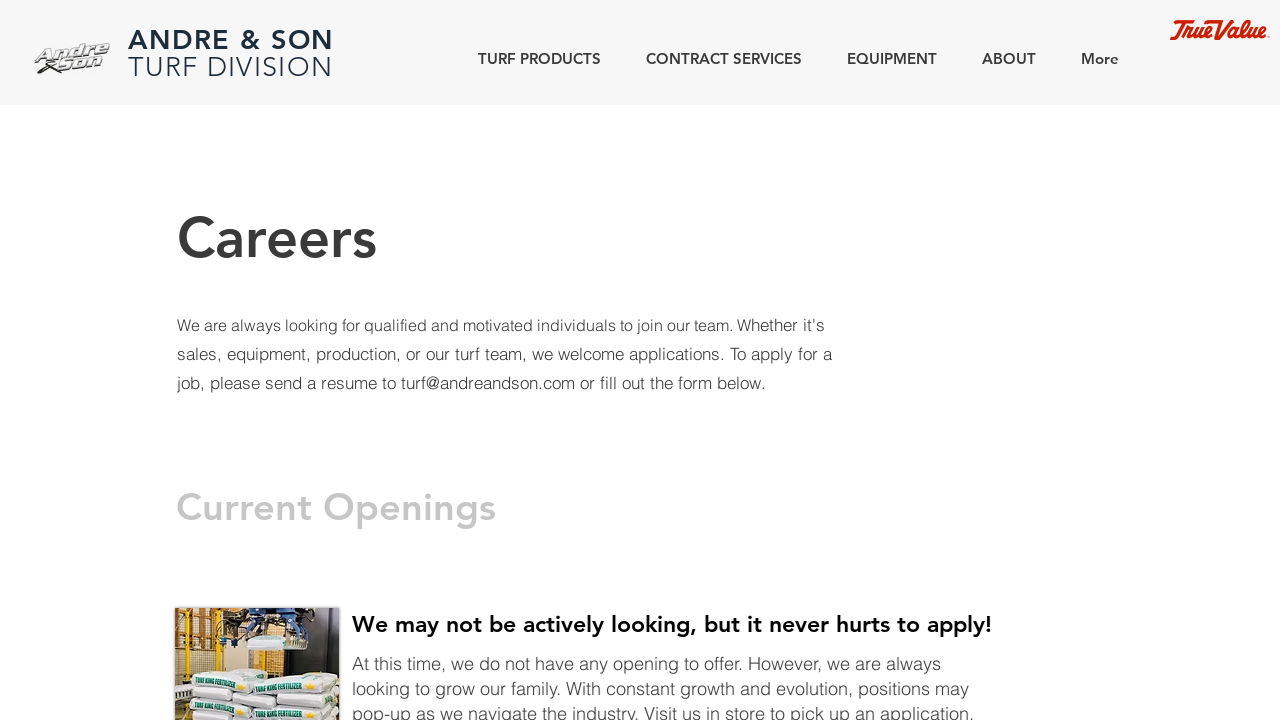